Clears and fills the username text input field with a name

Starting URL: https://testeroprogramowania.github.io/selenium/basics.html

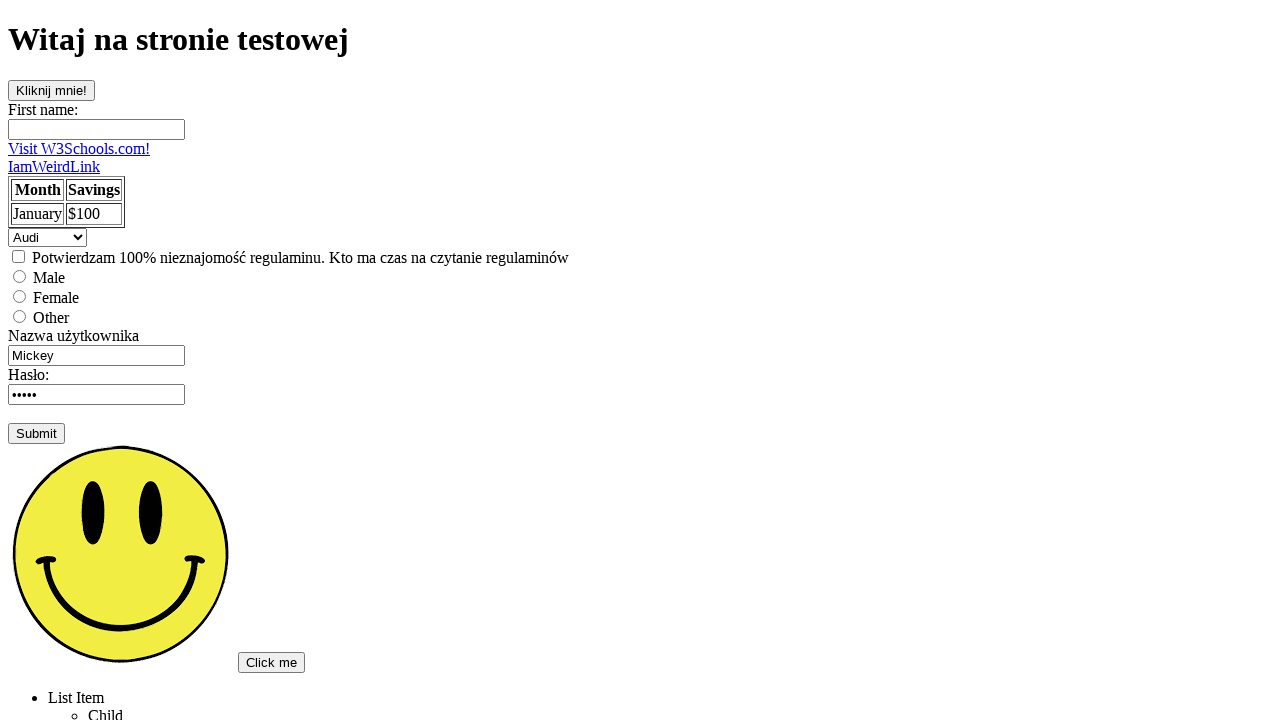

Cleared the username text input field on input[type=text]:nth-child(2)
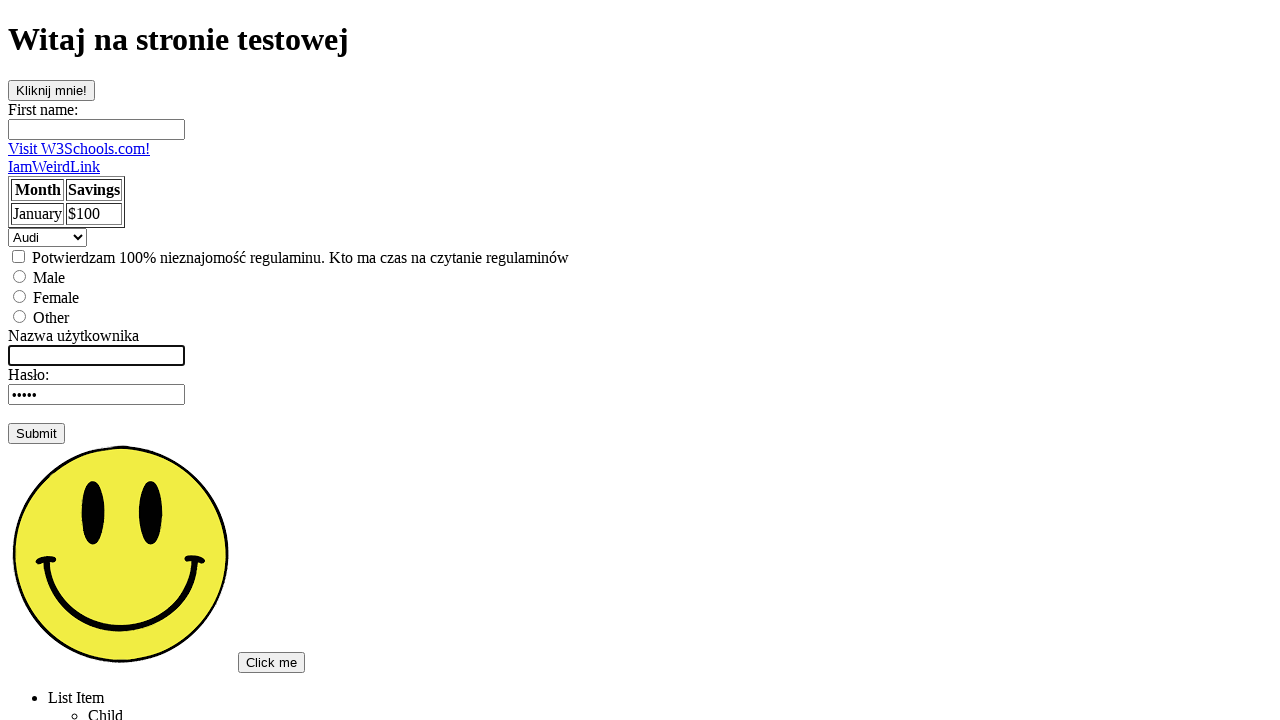

Filled username field with 'Adam' on input[type=text]:nth-child(2)
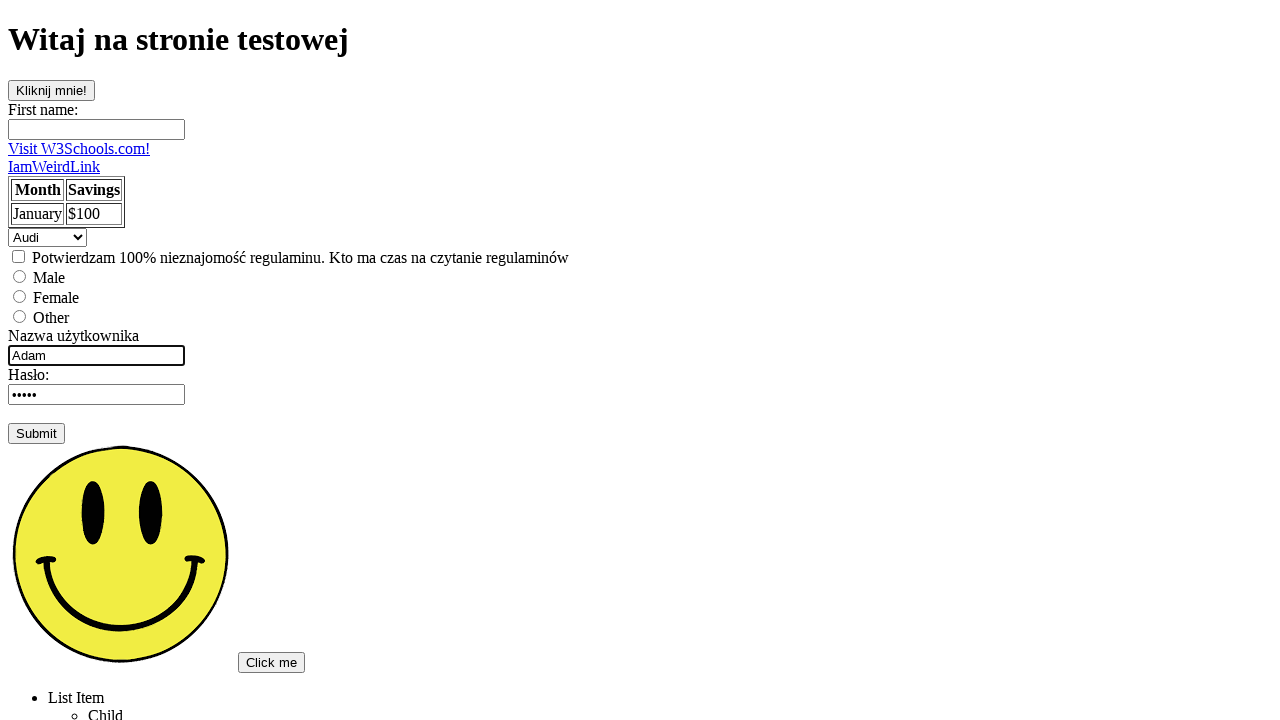

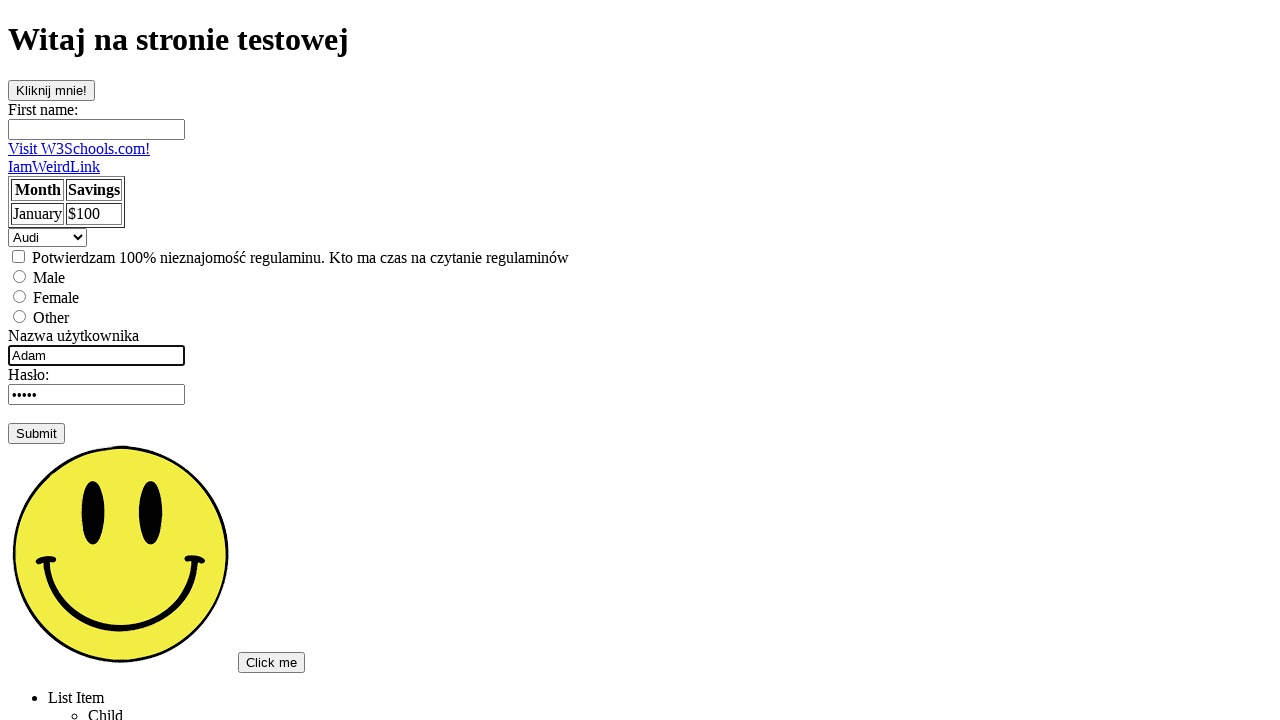